Tests drag and drop functionality by dragging an element from one location and dropping it onto another element

Starting URL: https://jqueryui.com/droppable/

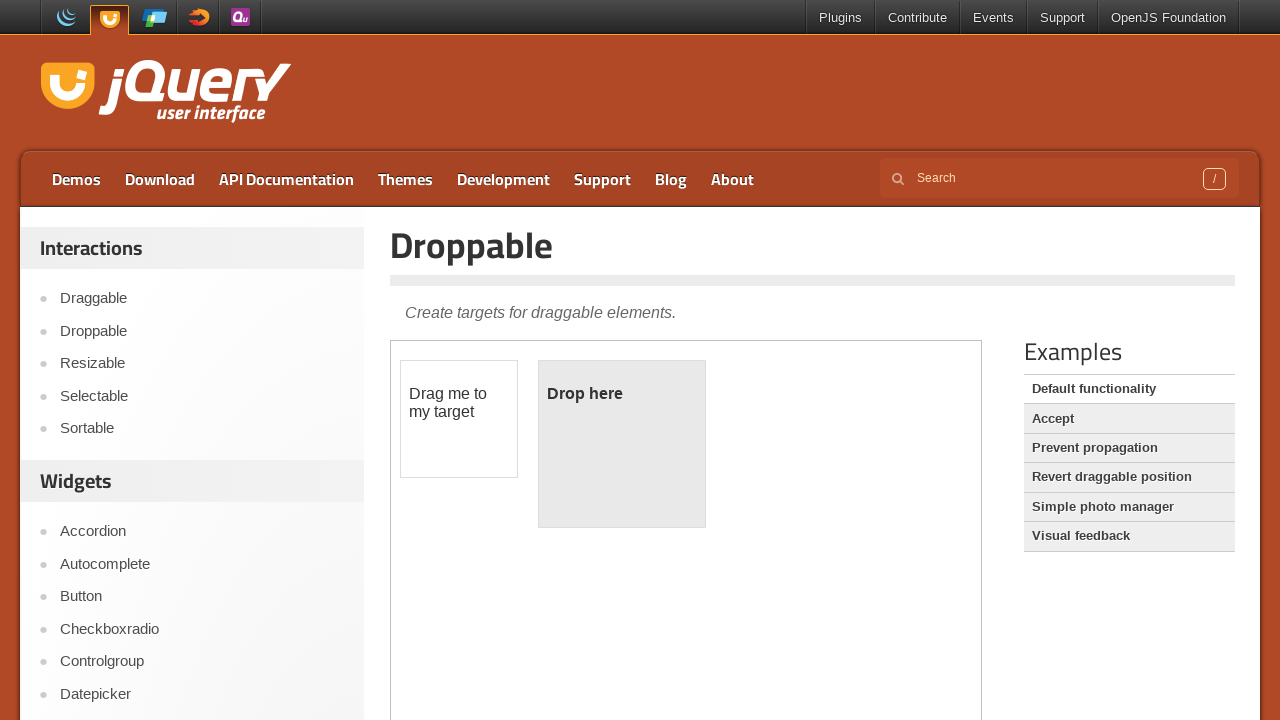

Located iframe containing drag and drop demo
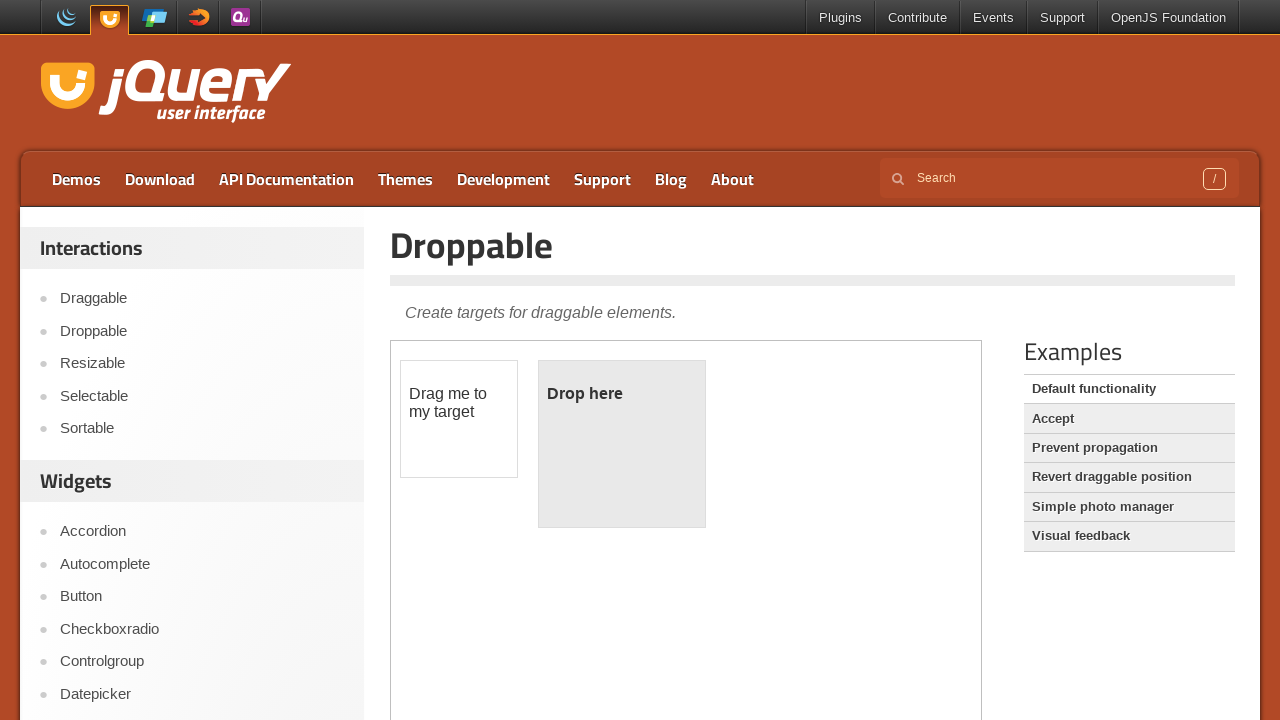

Located draggable element
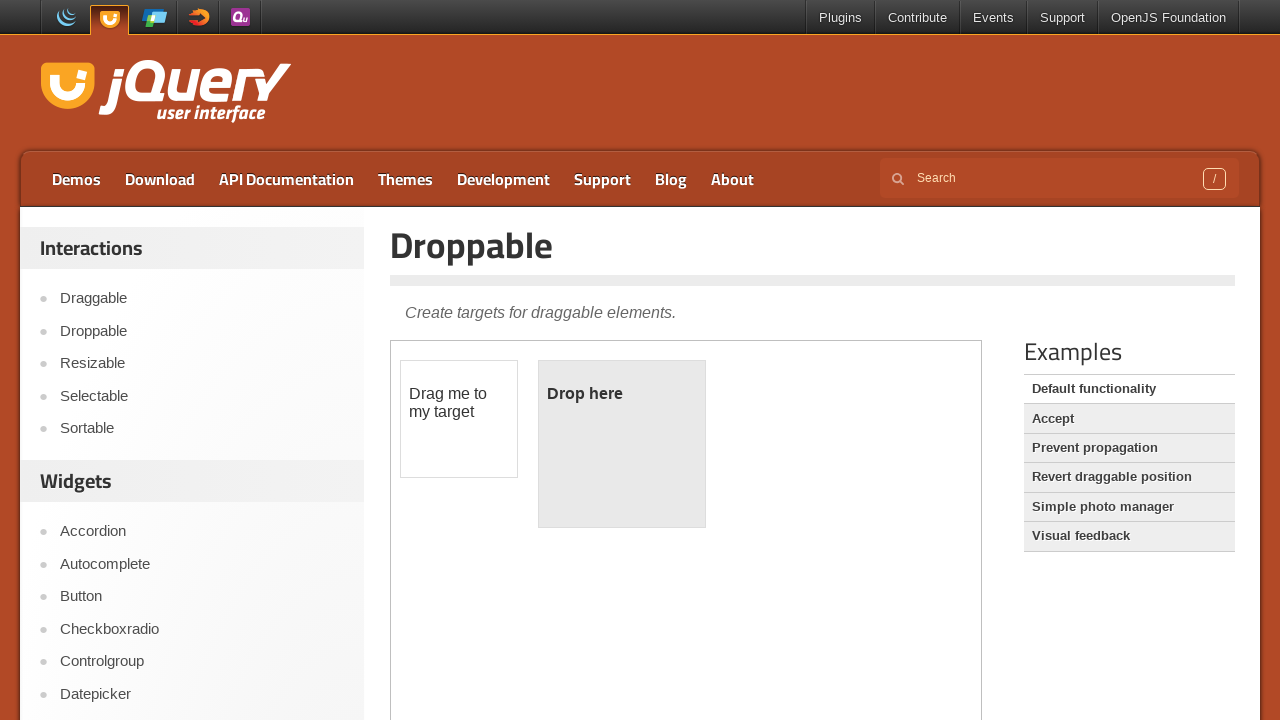

Located droppable target element
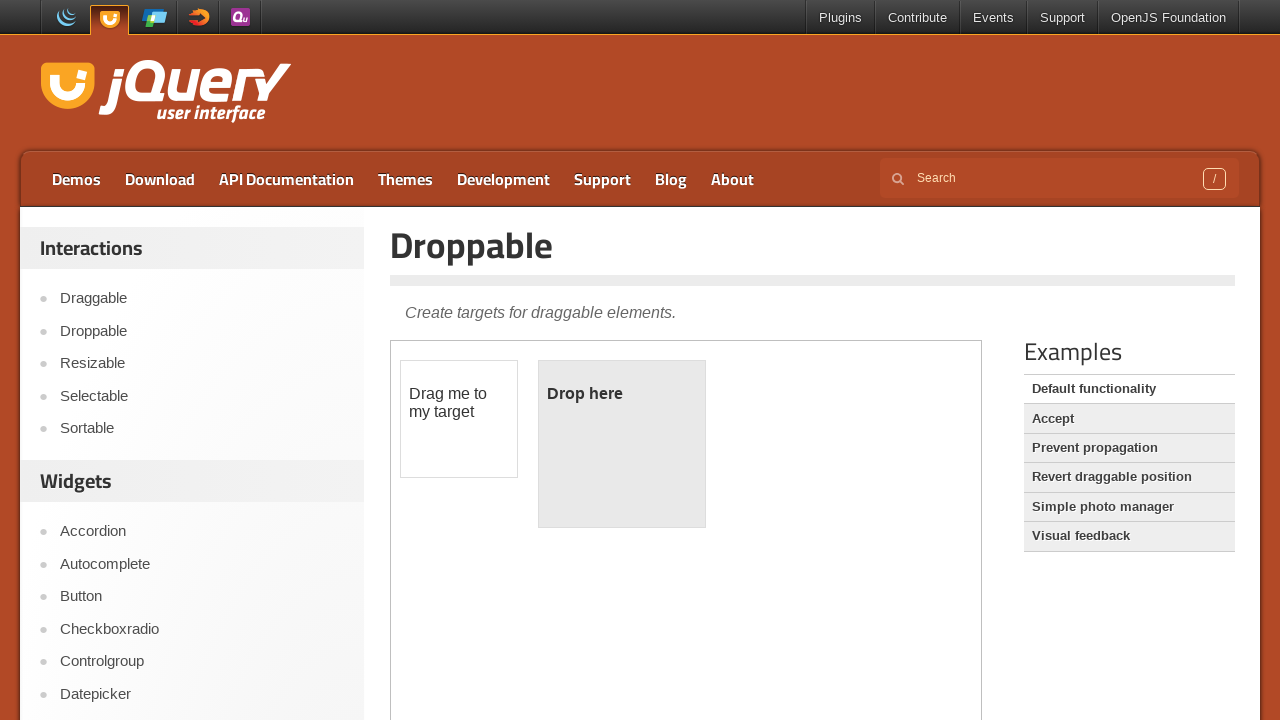

Dragged element from draggable location and dropped it onto droppable target at (622, 444)
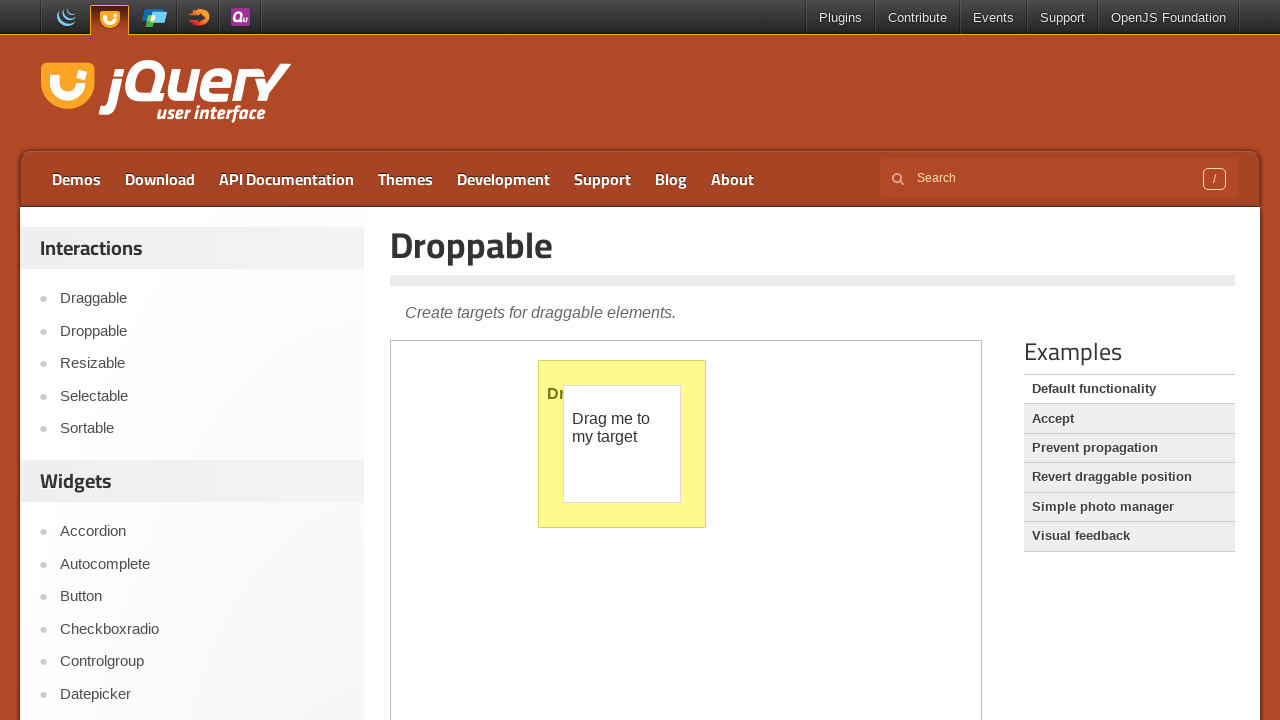

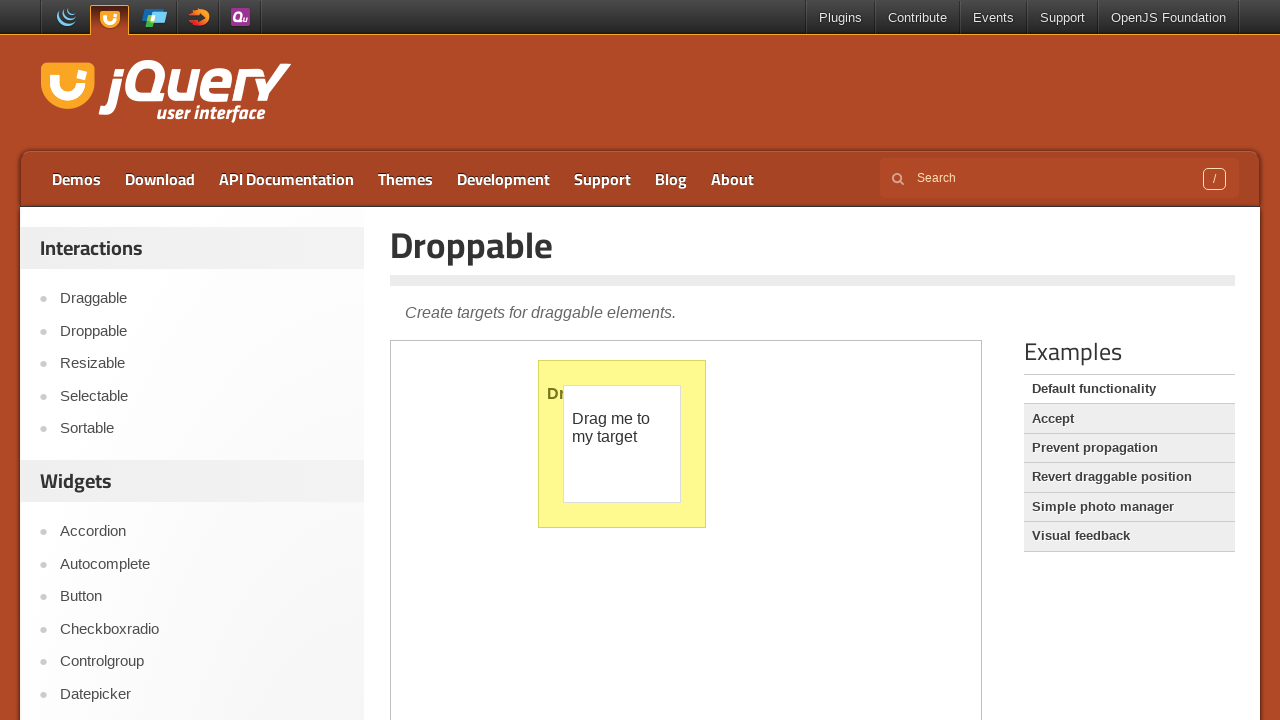